Tests drag and drop functionality on jQuery UI demo page by dragging an element to a droppable target area

Starting URL: https://jqueryui.com/droppable/

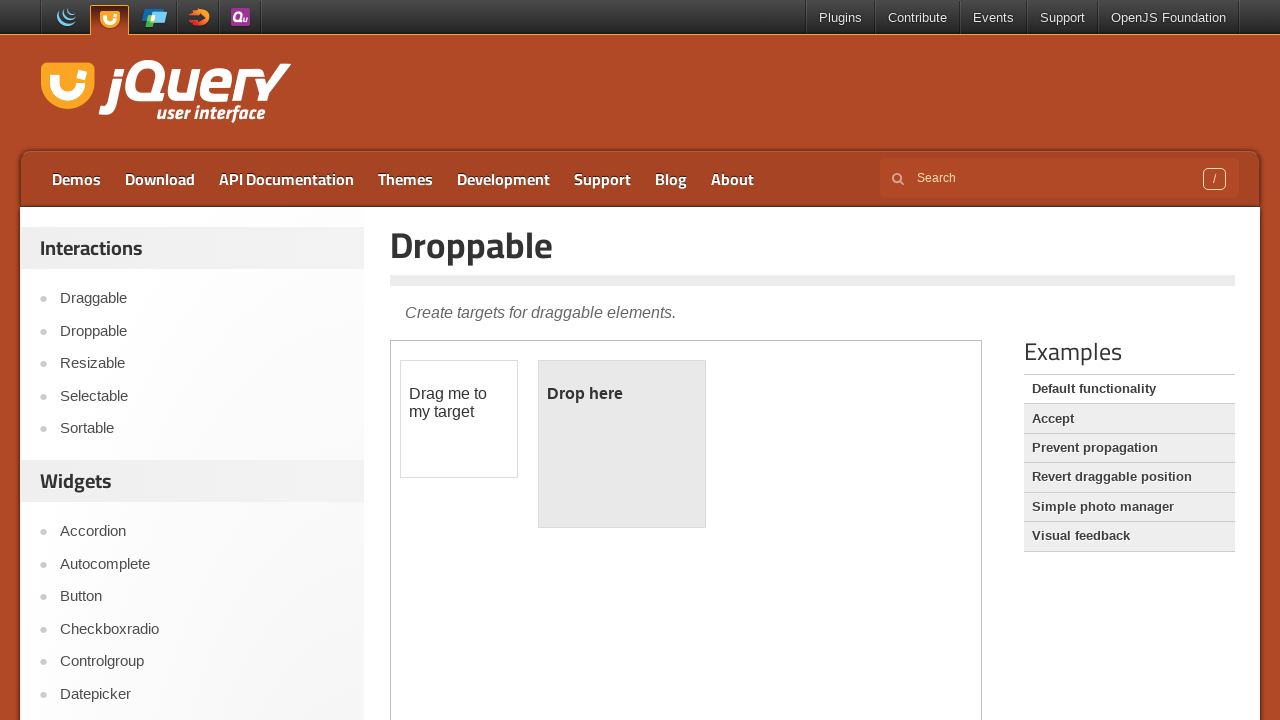

Located the iframe containing the drag and drop demo
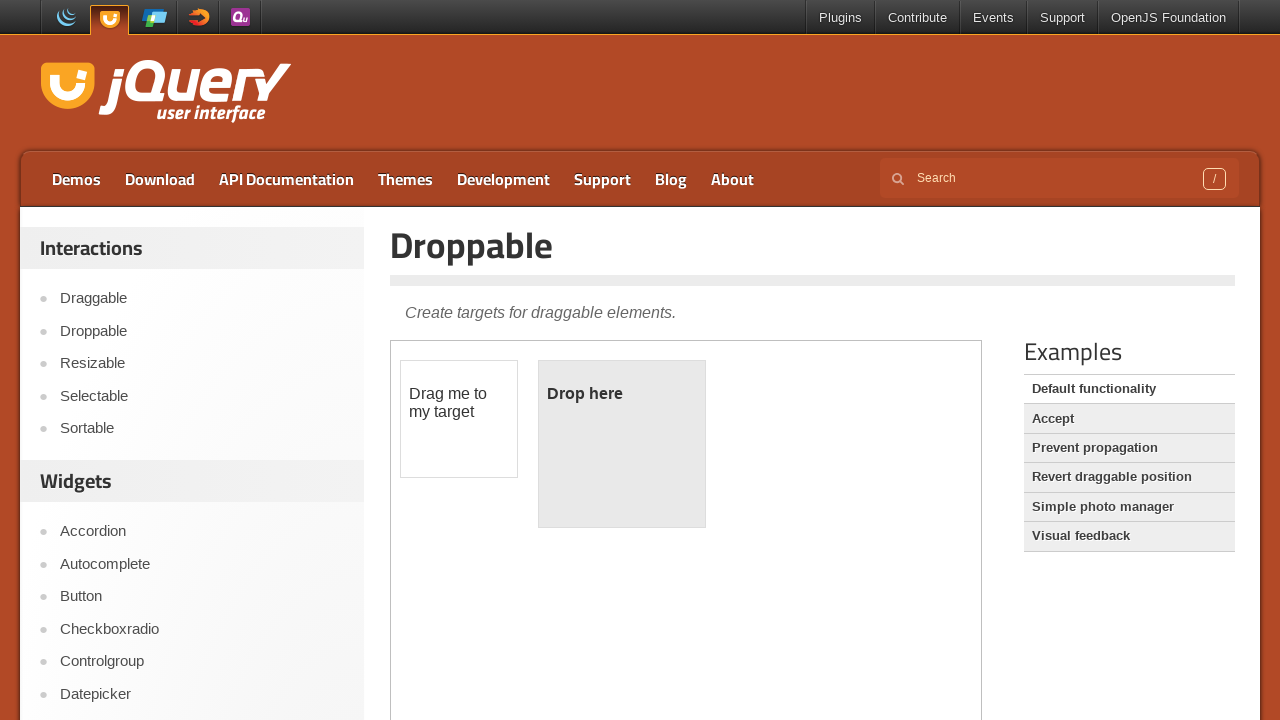

Set frame_page reference to the iframe
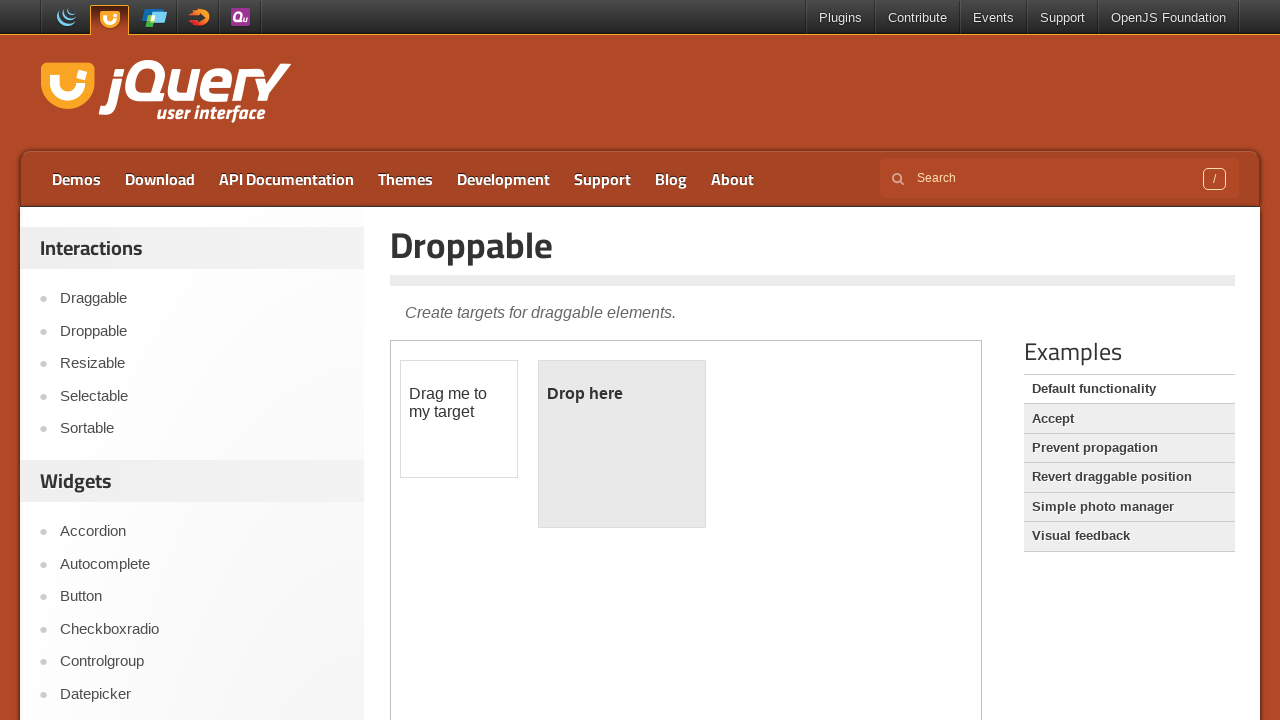

Located the draggable element with id 'draggable'
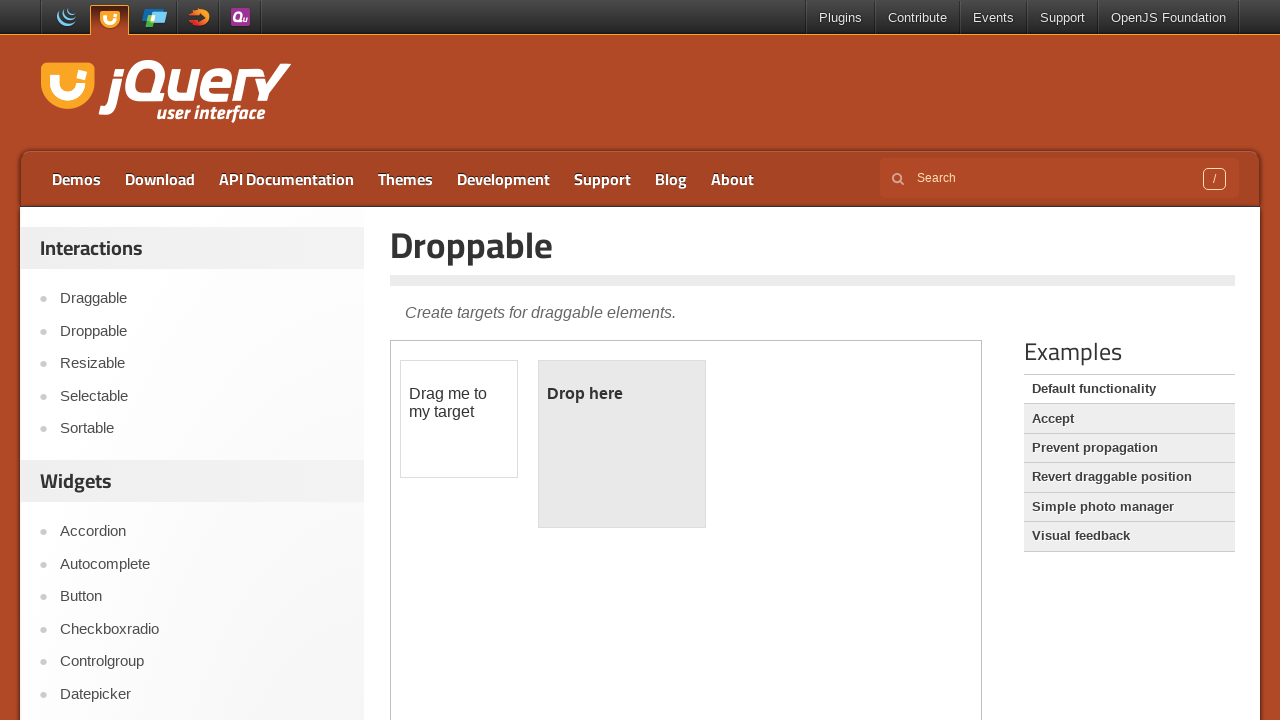

Located the droppable target element with id 'droppable'
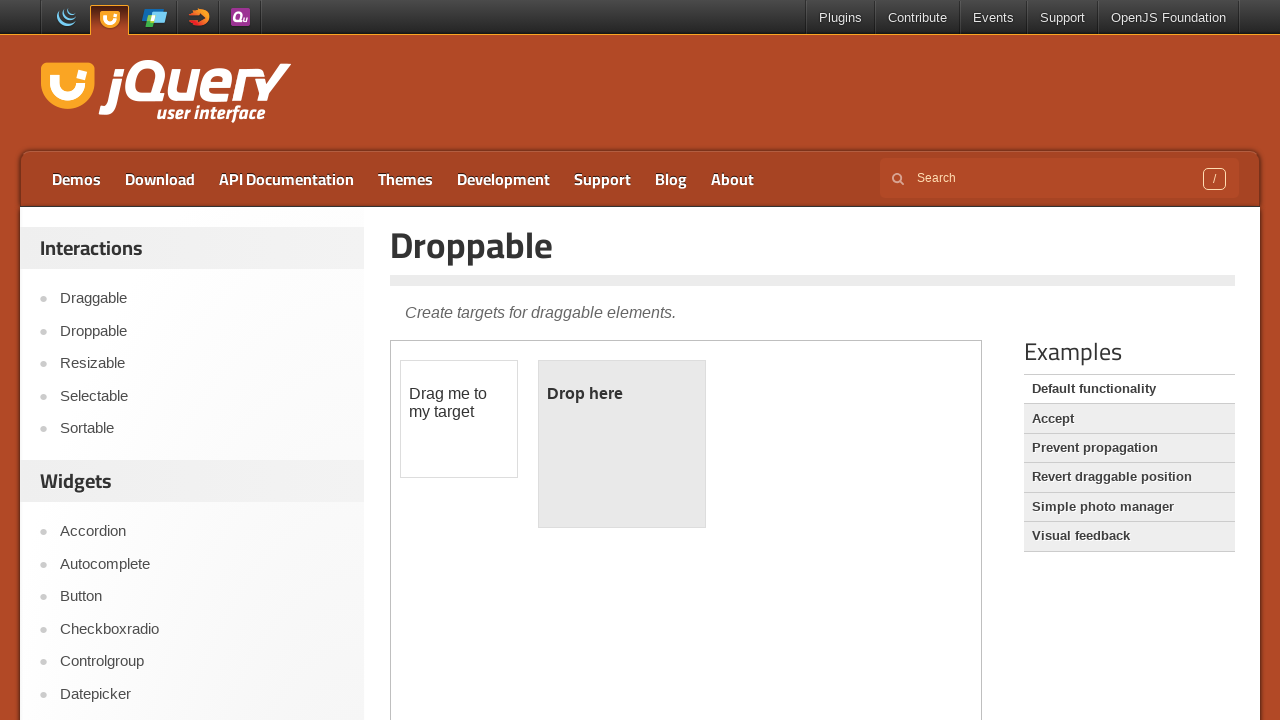

Dragged the element to the droppable target area at (622, 444)
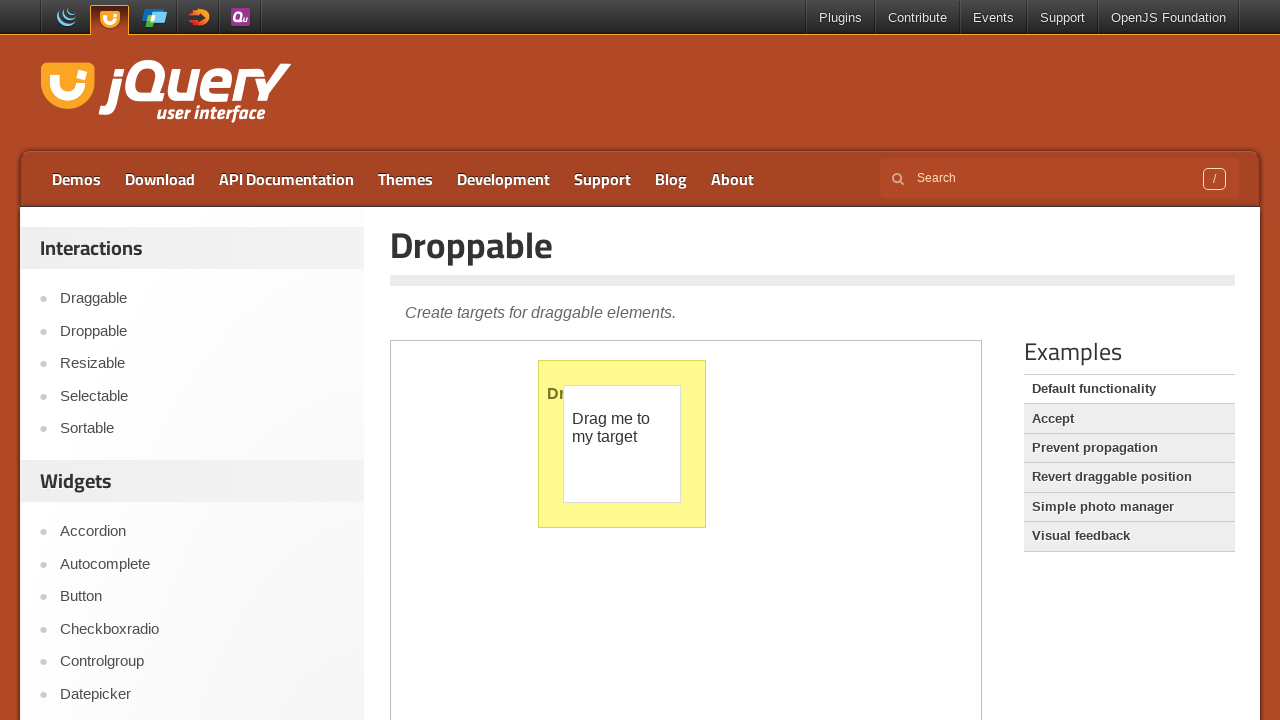

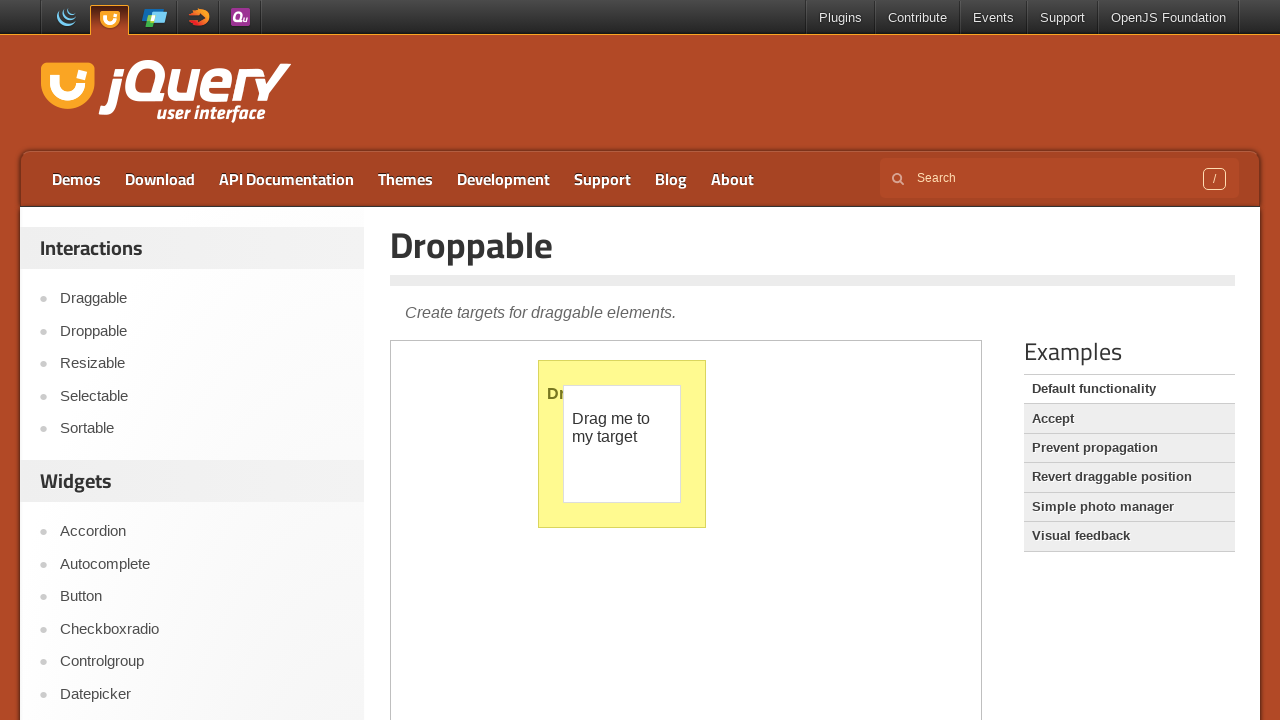